Navigates to LambdaTest Selenium Playground and clicks on the Simple Form Demo link to access that section.

Starting URL: https://www.lambdatest.com/selenium-playground/

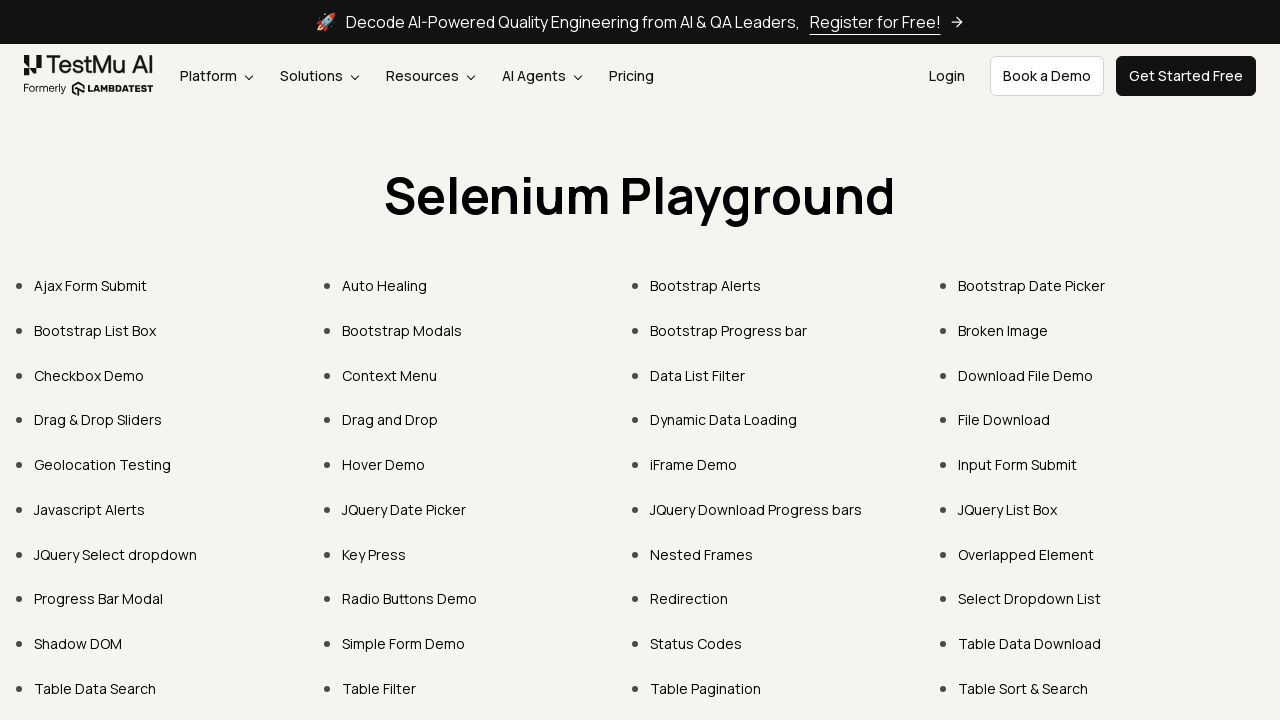

Clicked on the Simple Form Demo link at (404, 644) on text=Simple Form Demo
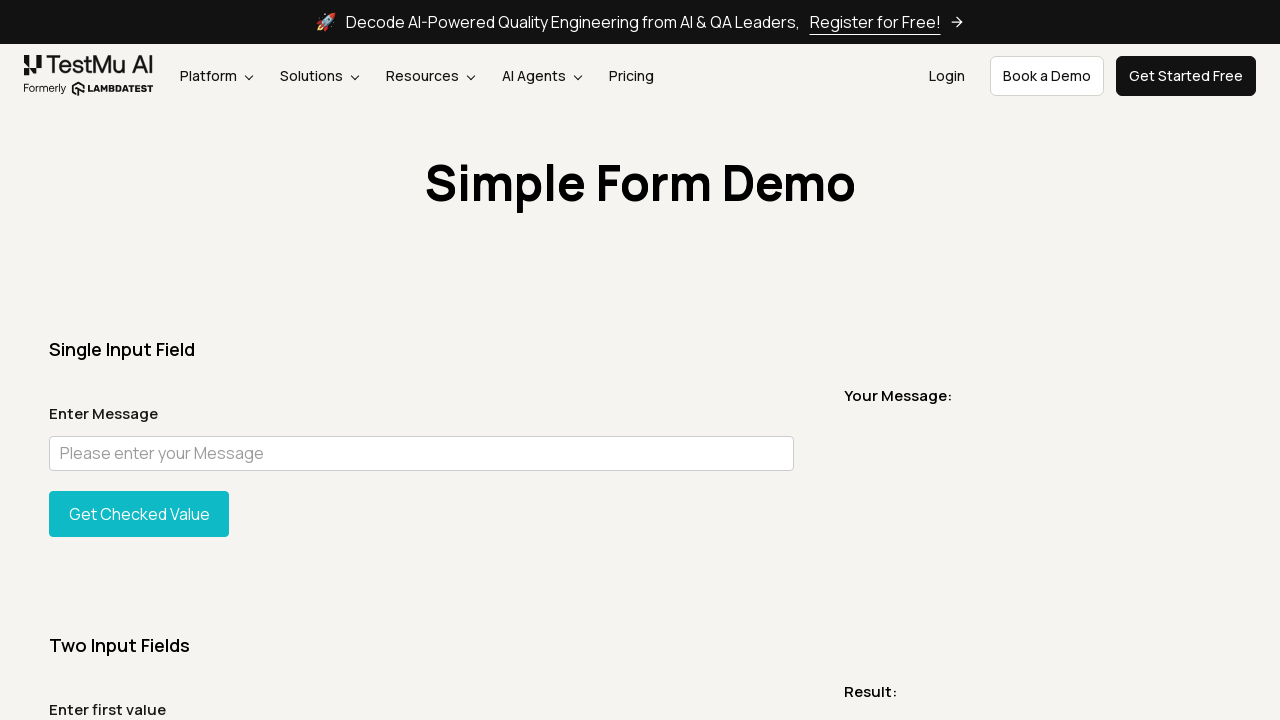

Simple Form Demo page loaded successfully
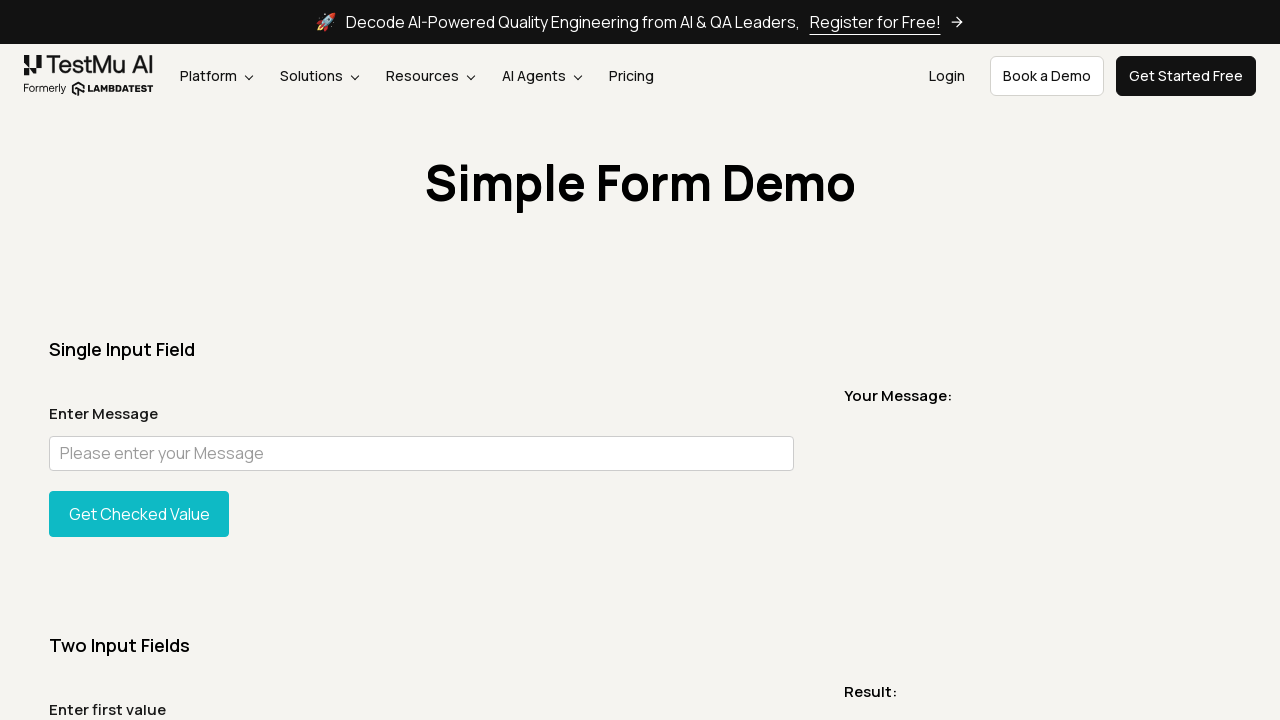

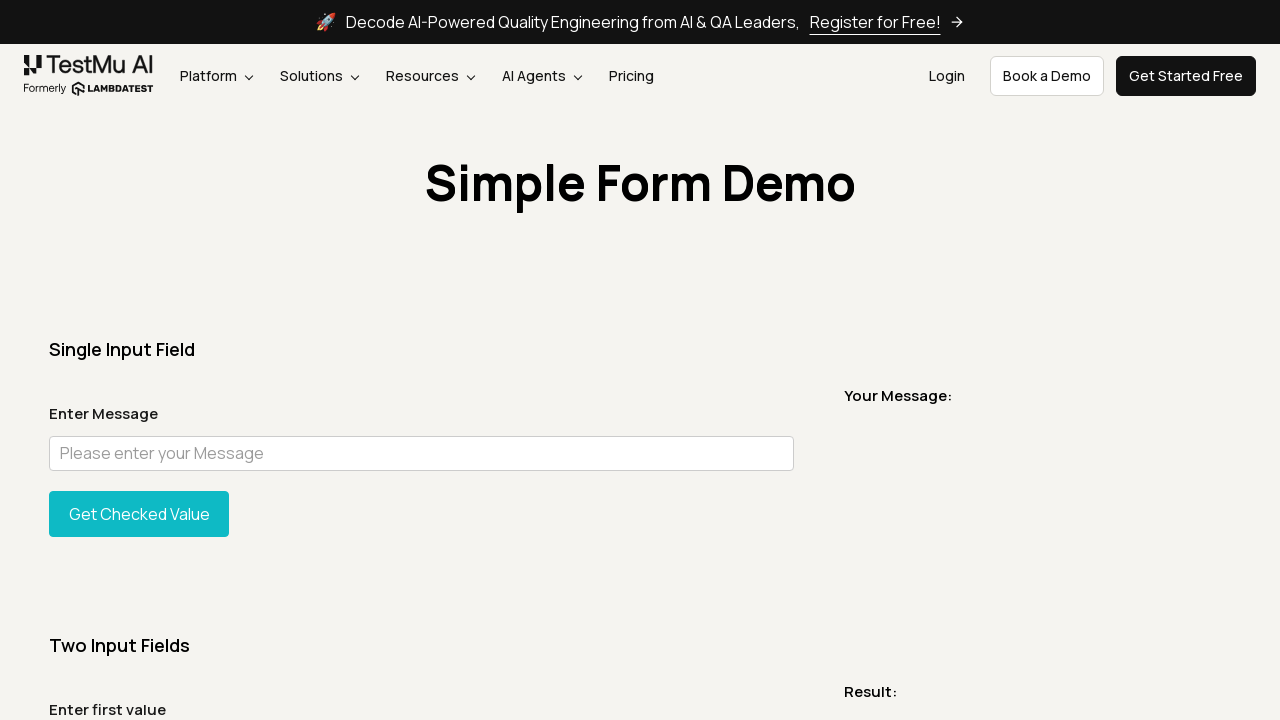